Tests a text box form by filling in full name, email, current address, and permanent address fields, then submits and verifies the displayed output matches the input values.

Starting URL: https://demoqa.com/text-box

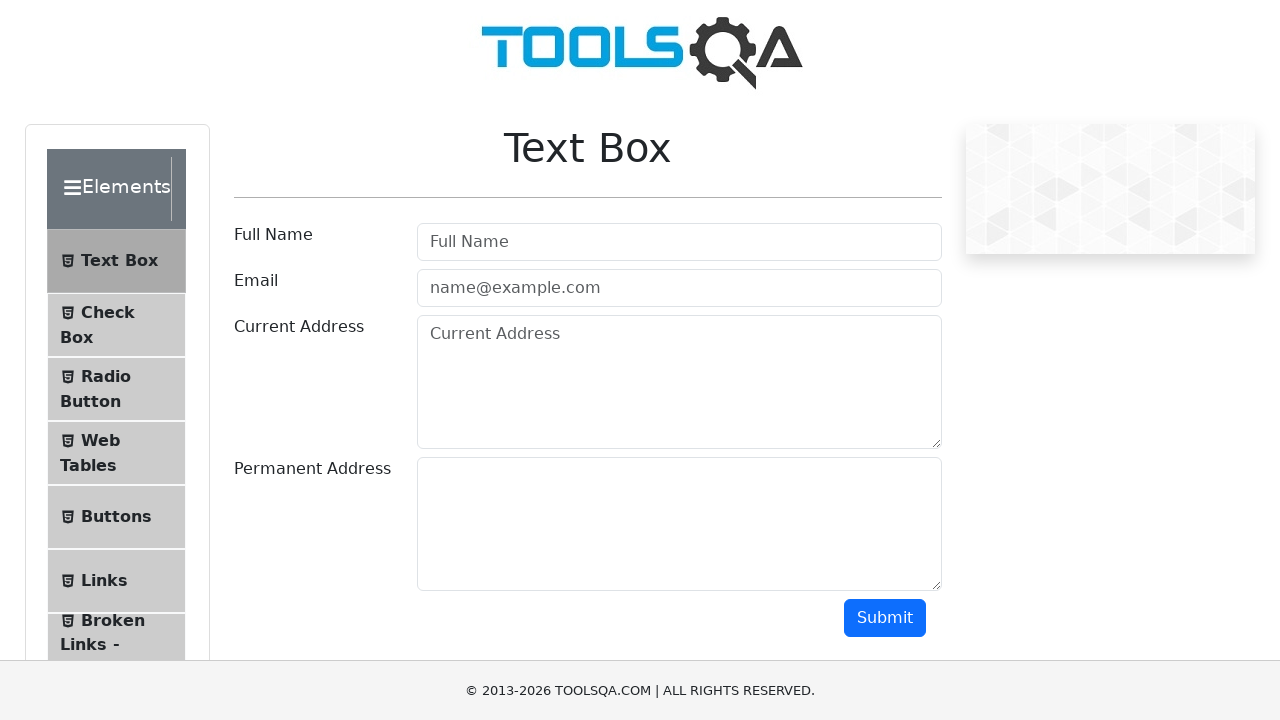

Filled full name field with 'Akiko' on #userName
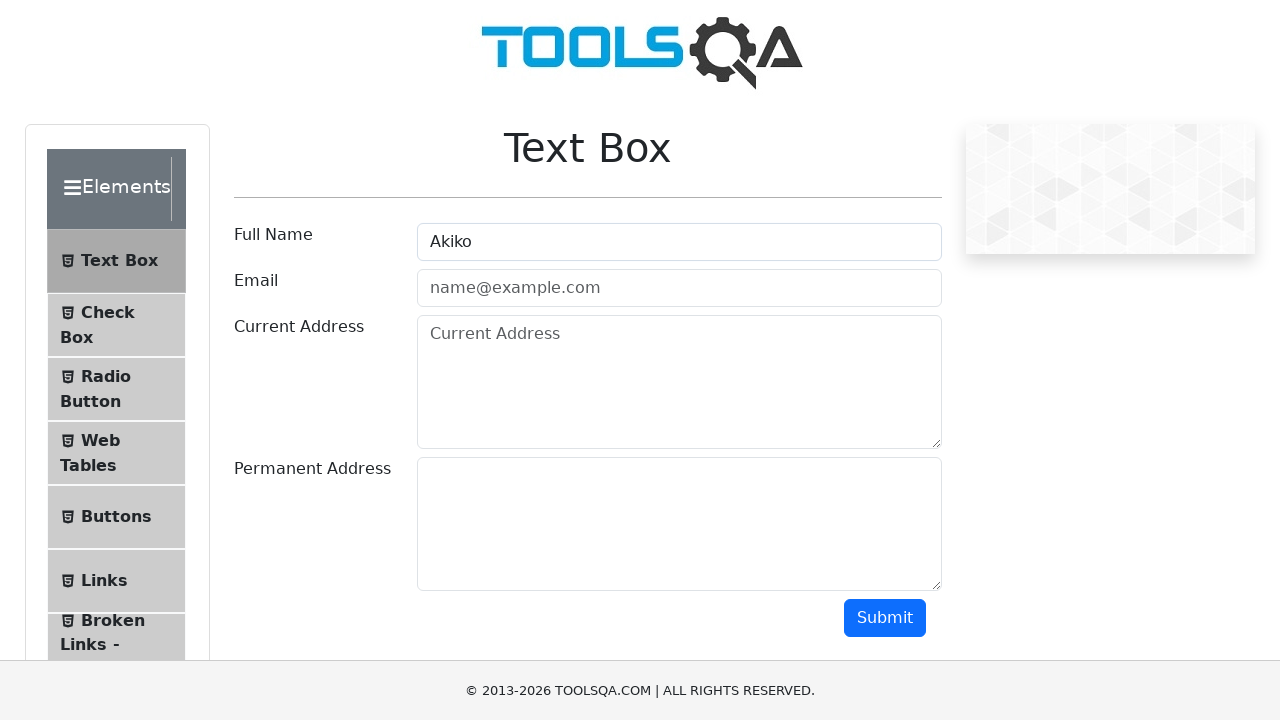

Filled email field with 'Akiko@gmail.com' on #userEmail
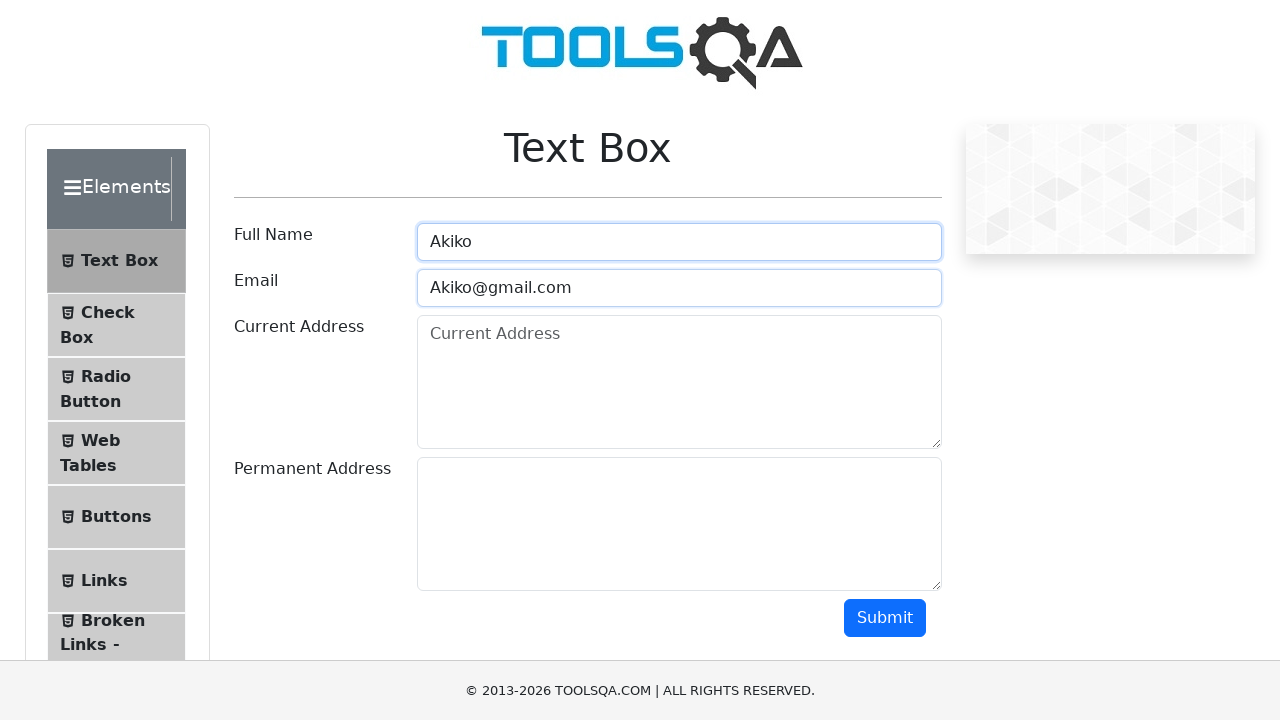

Filled current address field with 'USA' on #currentAddress
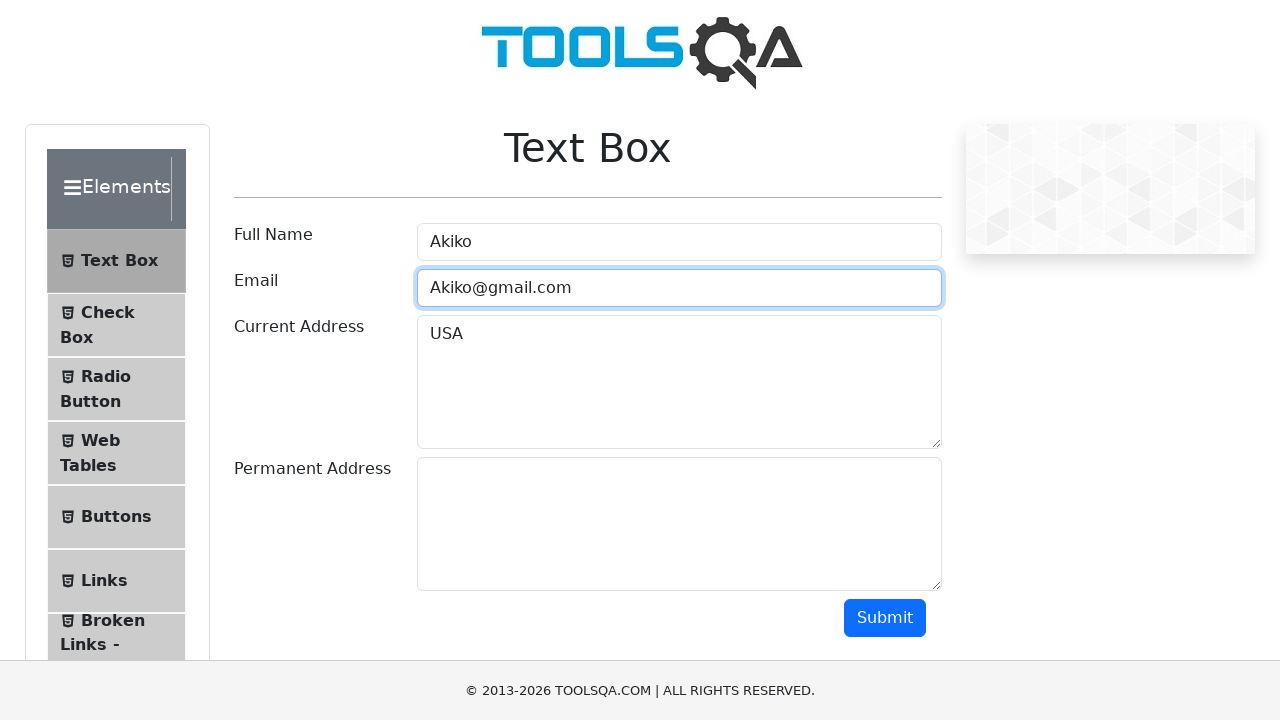

Filled permanent address field with 'USA1' on #permanentAddress
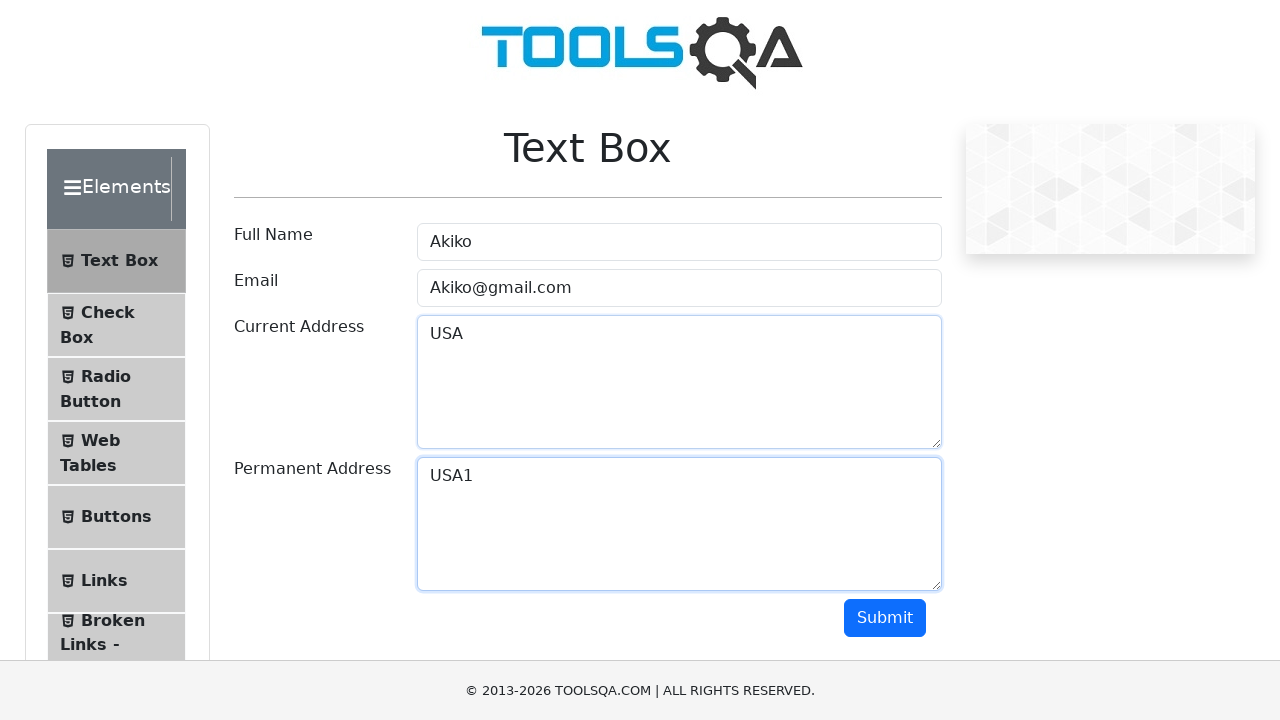

Clicked submit button to submit form at (885, 618) on #submit
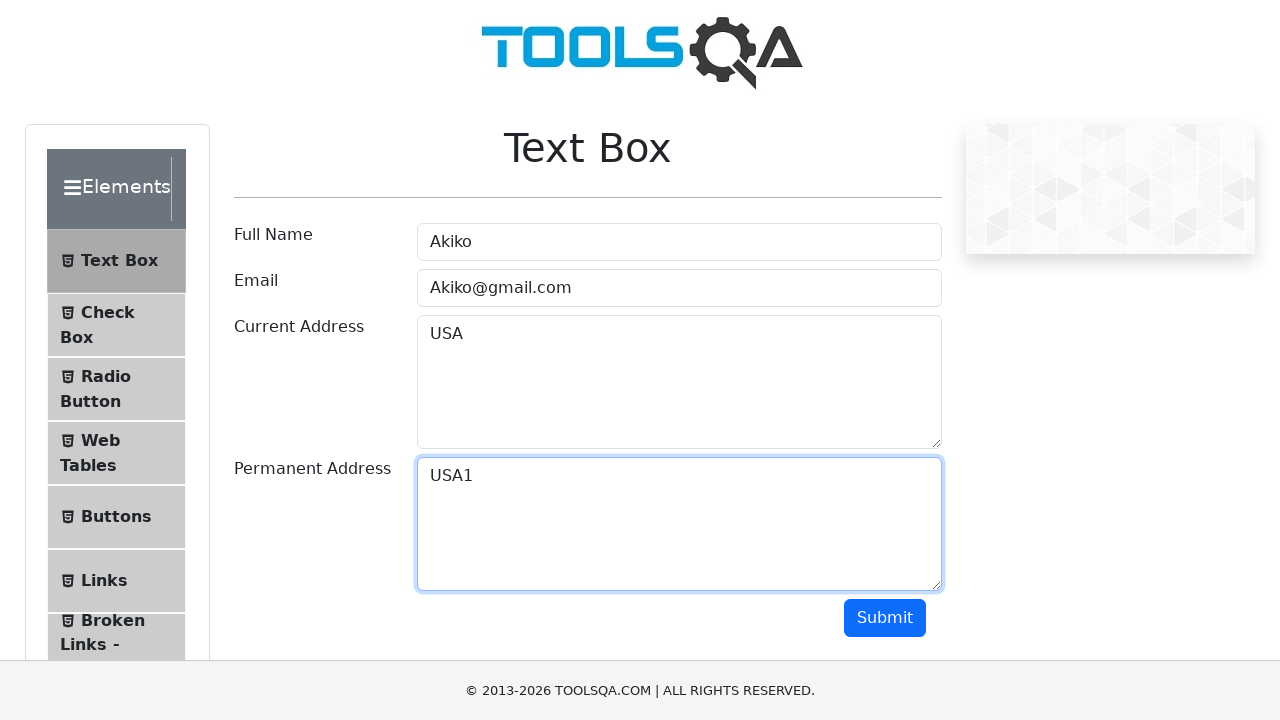

Form results loaded and displayed
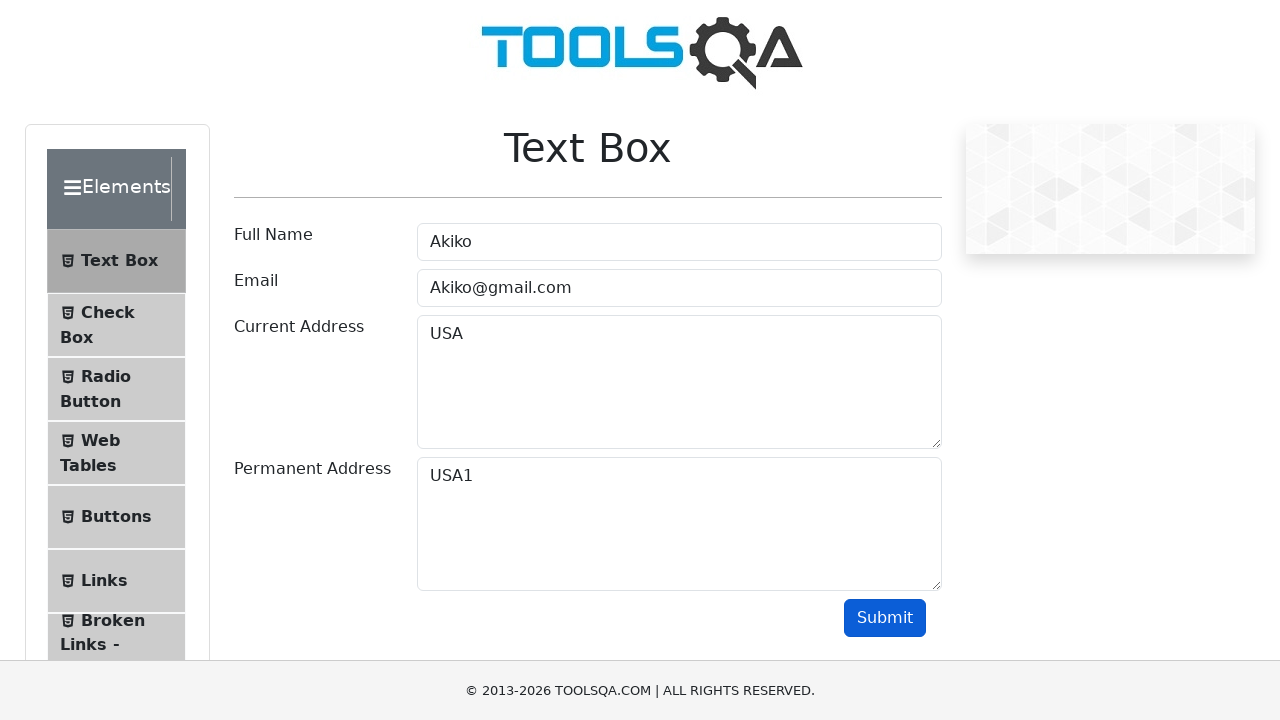

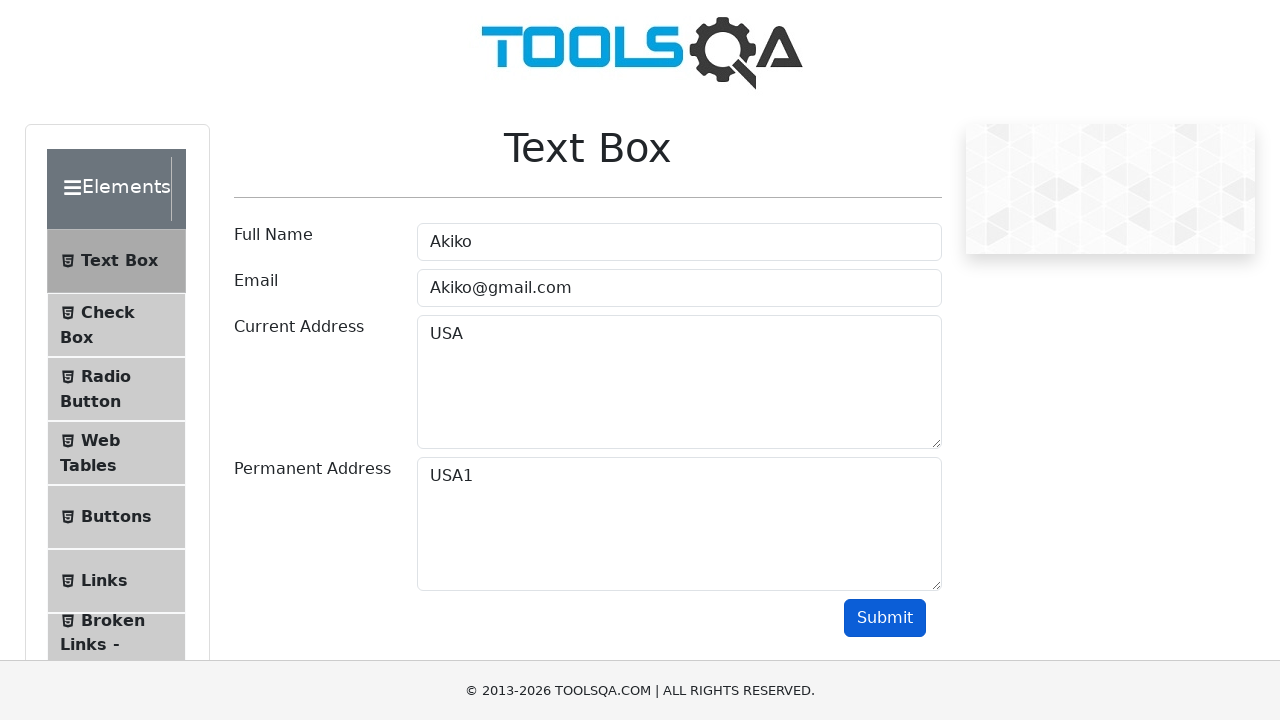